Tests the Sign Up link by opening the sign up modal and then closing it

Starting URL: https://www.demoblaze.com/index.html

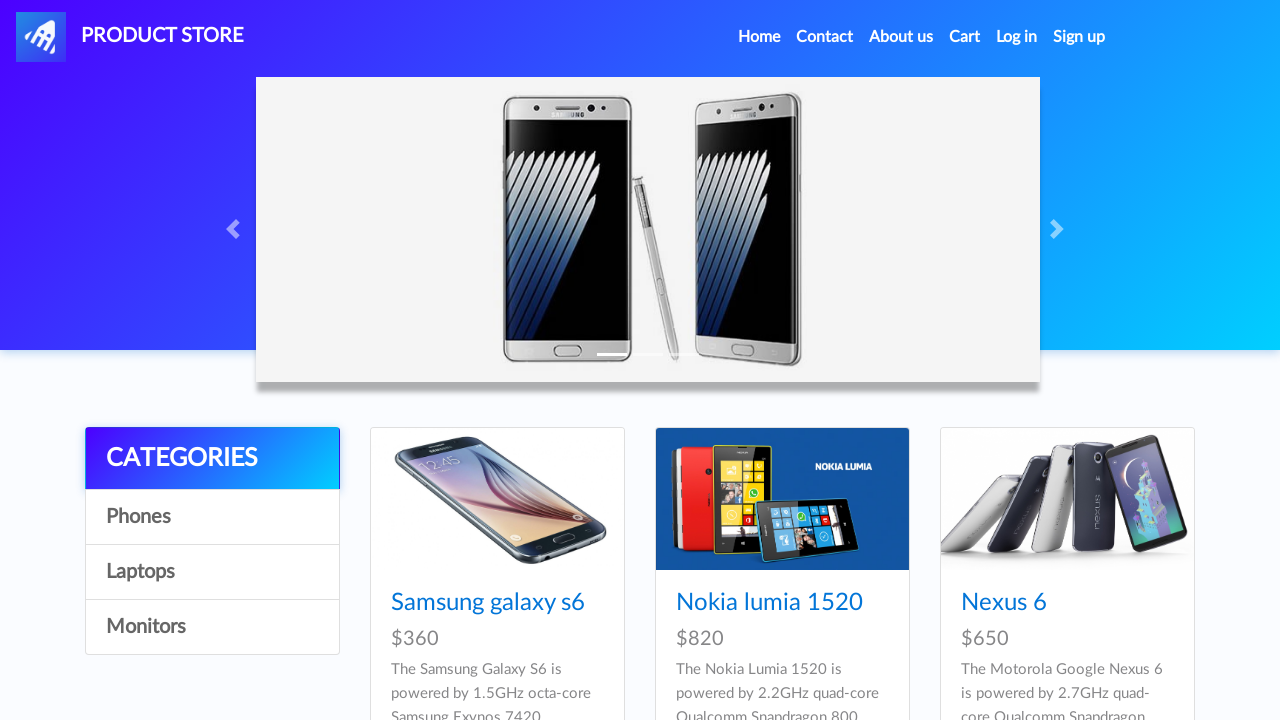

Clicked Sign Up link at (1079, 37) on a:text('Sign up')
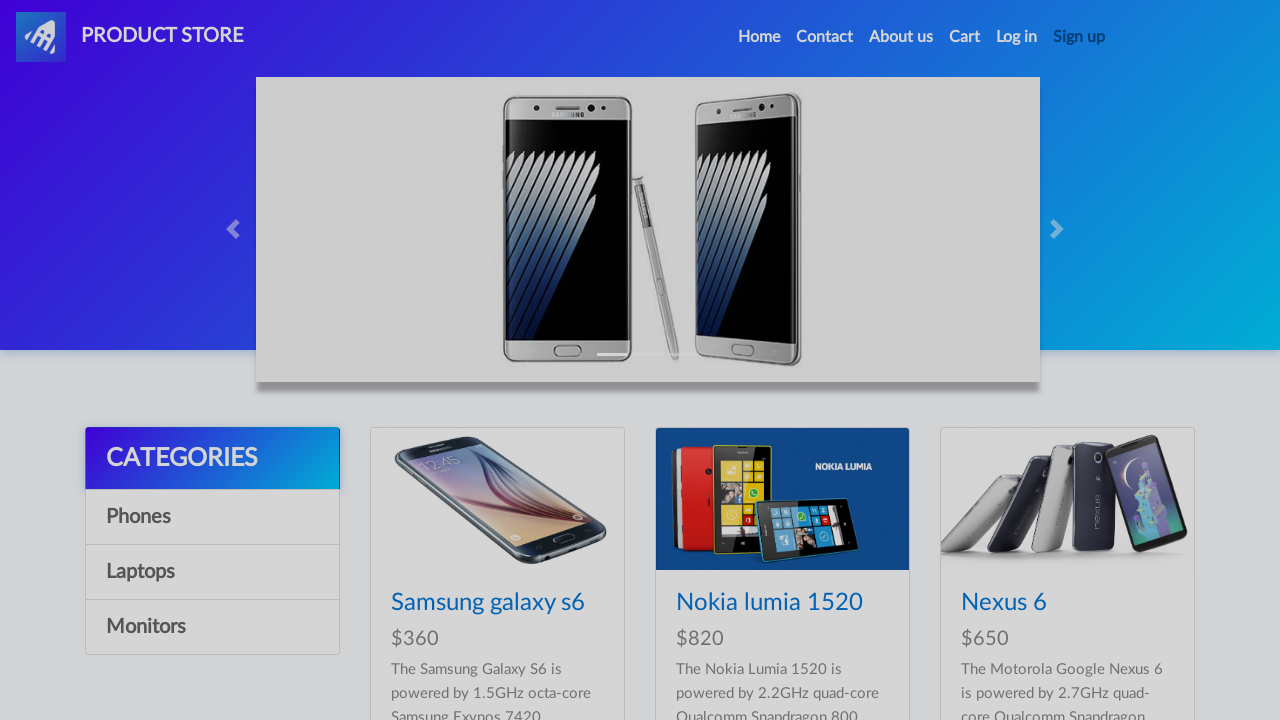

Sign Up modal appeared
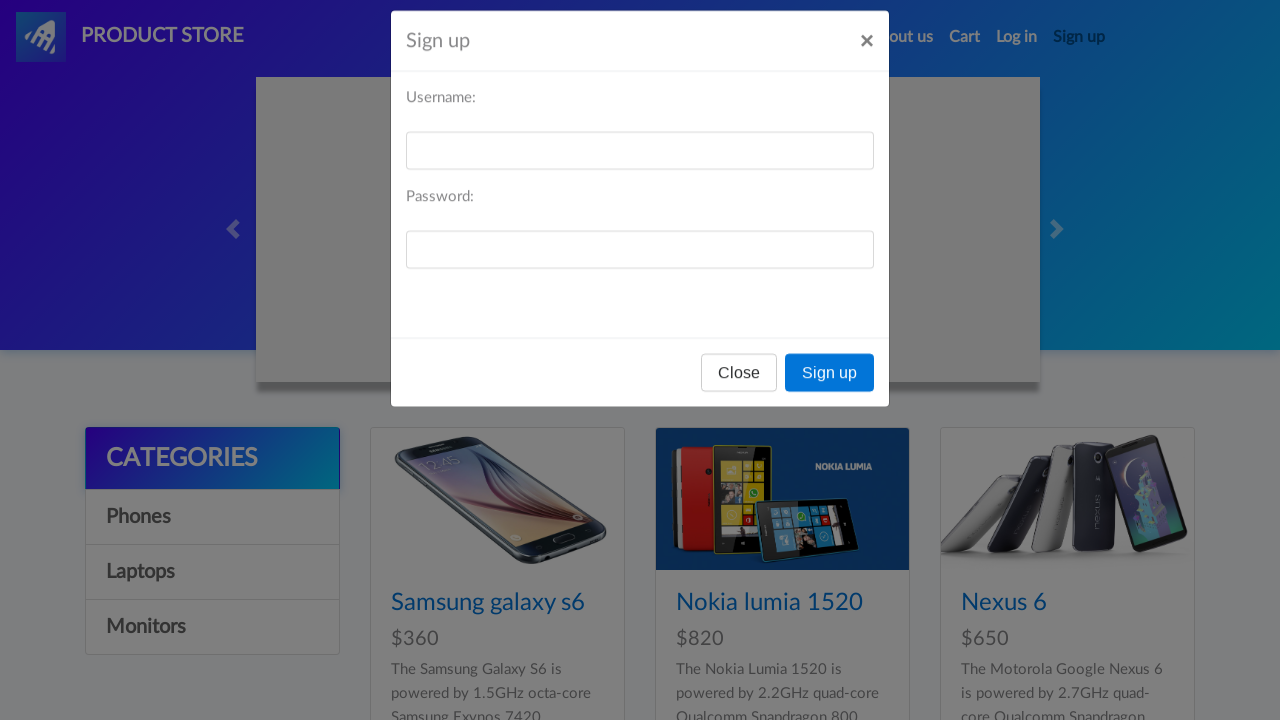

Clicked Close button to dismiss Sign Up modal at (739, 393) on #signInModal button:text('Close')
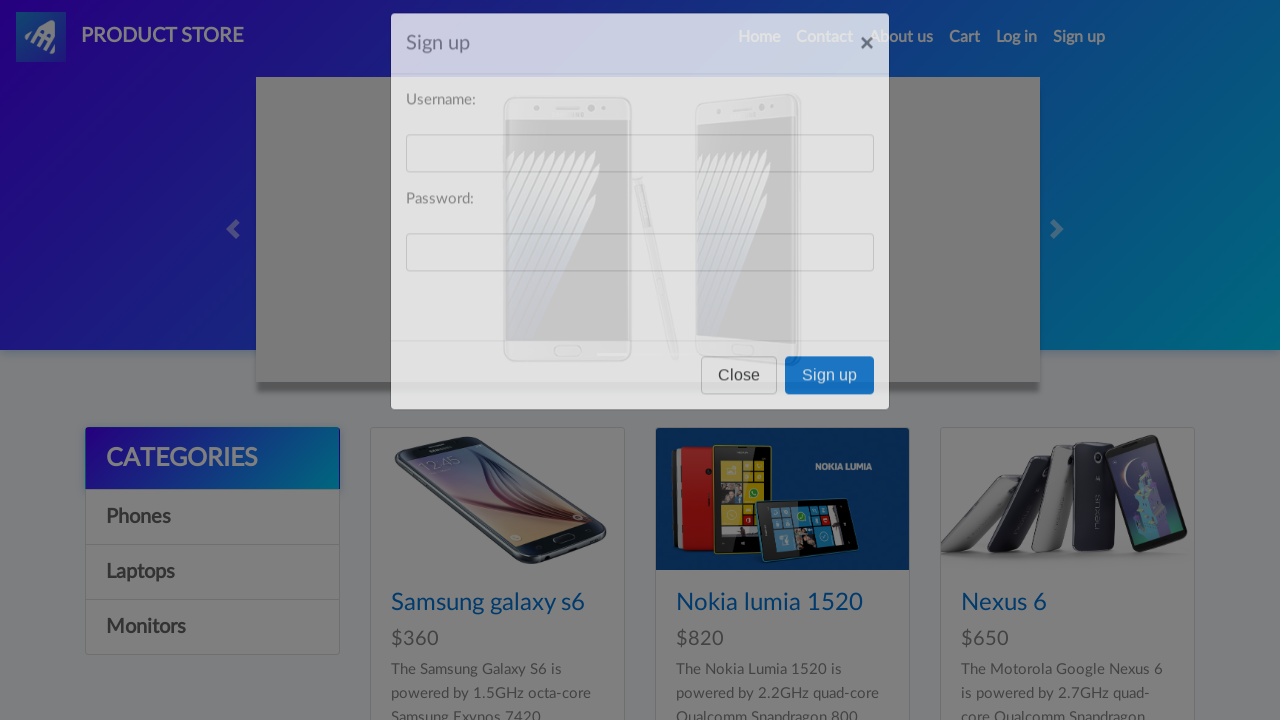

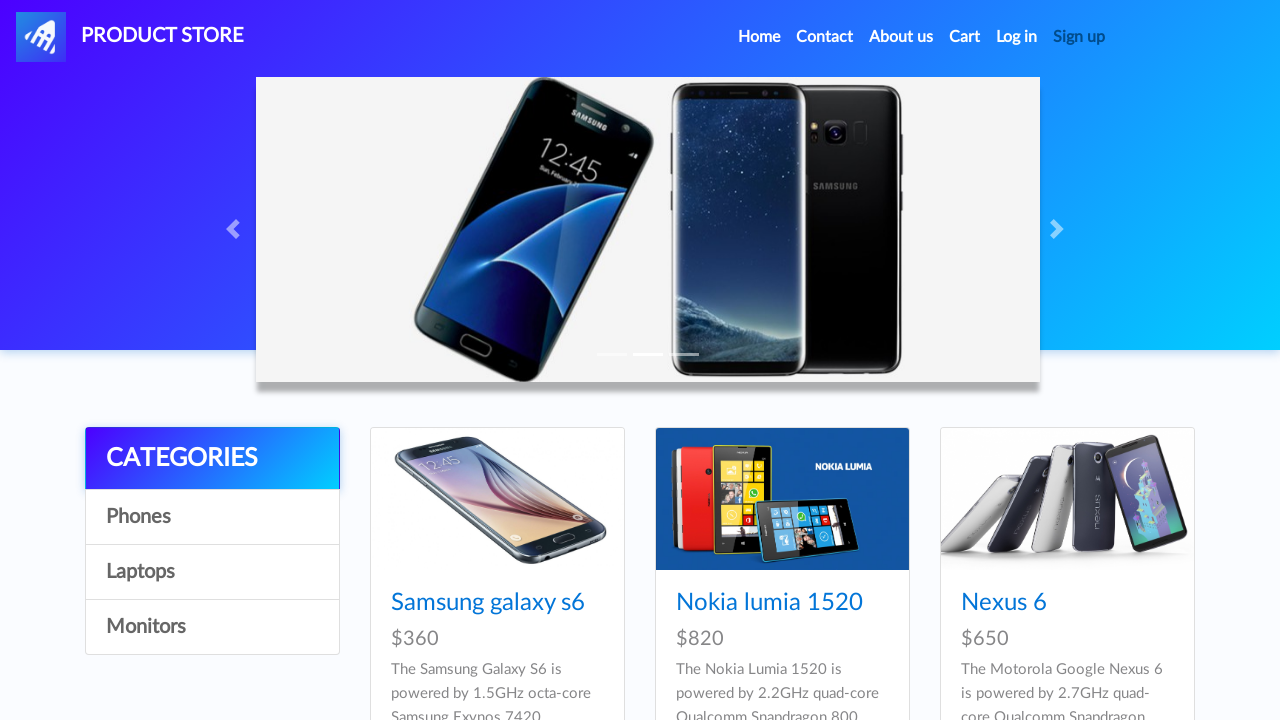